Tests color mixing functionality by selecting red and blue checkboxes and verifying the mixed color result

Starting URL: https://qbek.github.io/selenium-exercises/pl/check_boxes.html

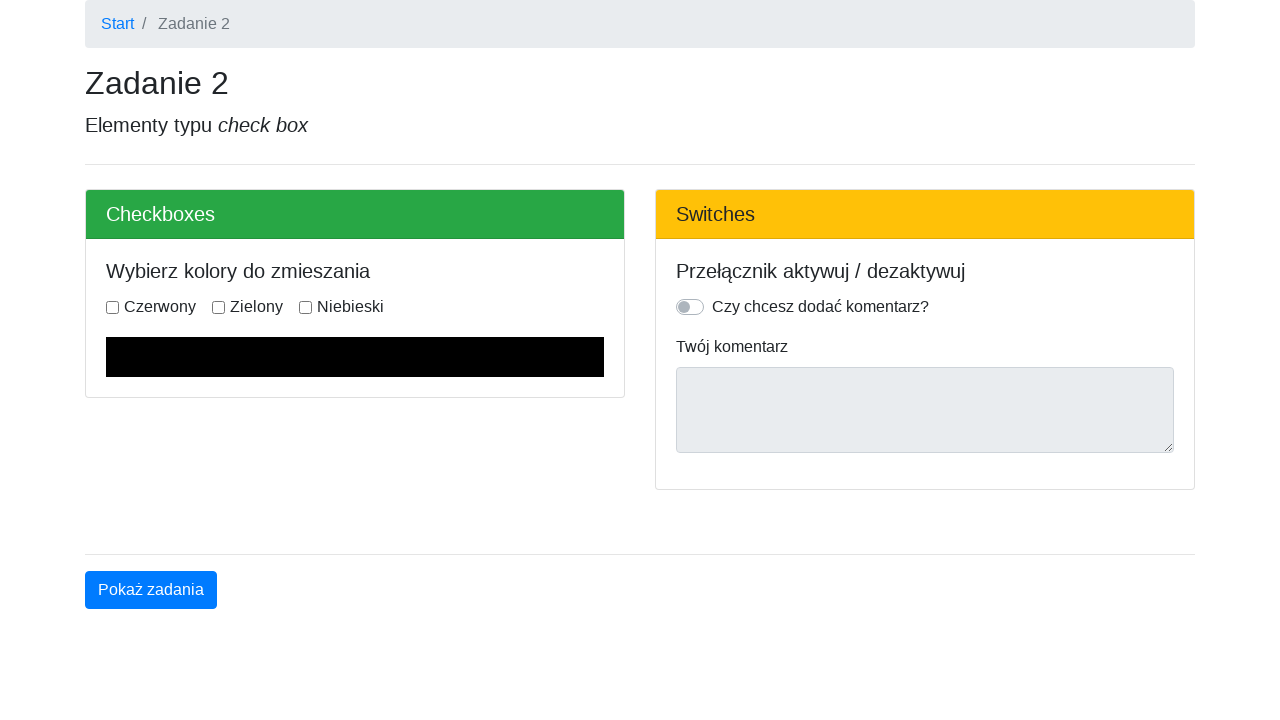

Clicked red color checkbox at (112, 307) on [name='red']
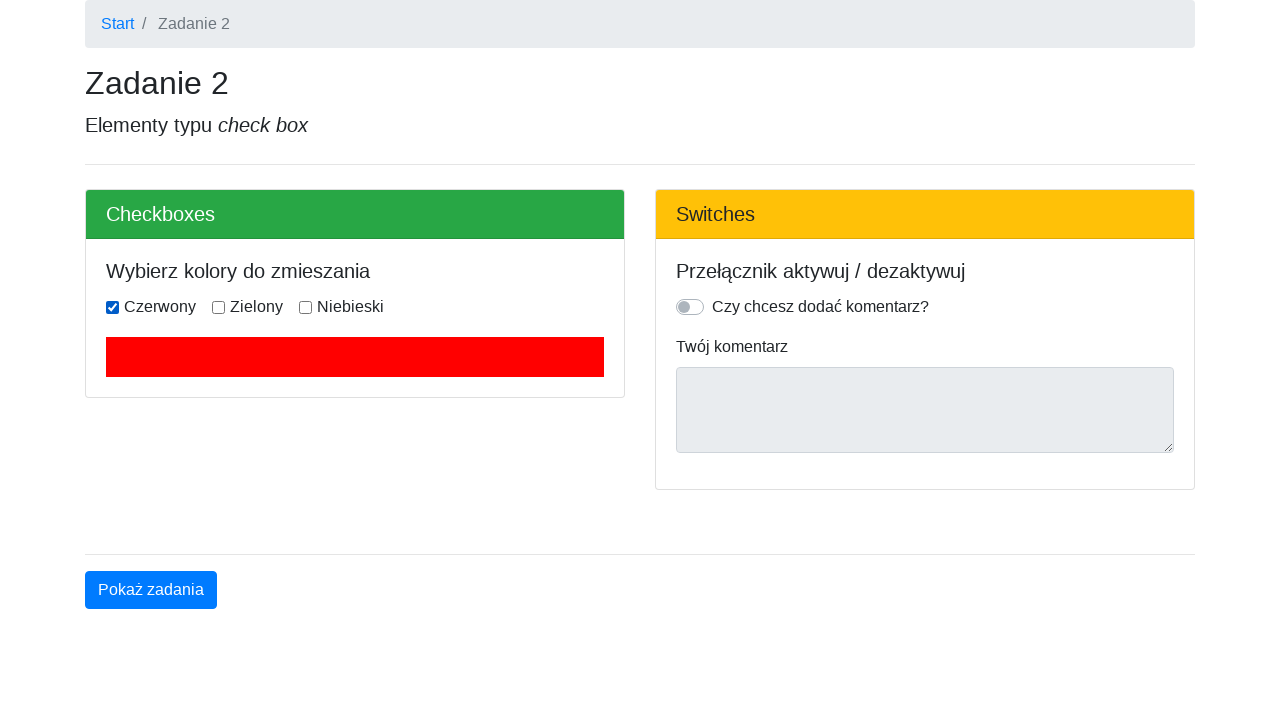

Clicked blue color checkbox at (306, 307) on [name='blue']
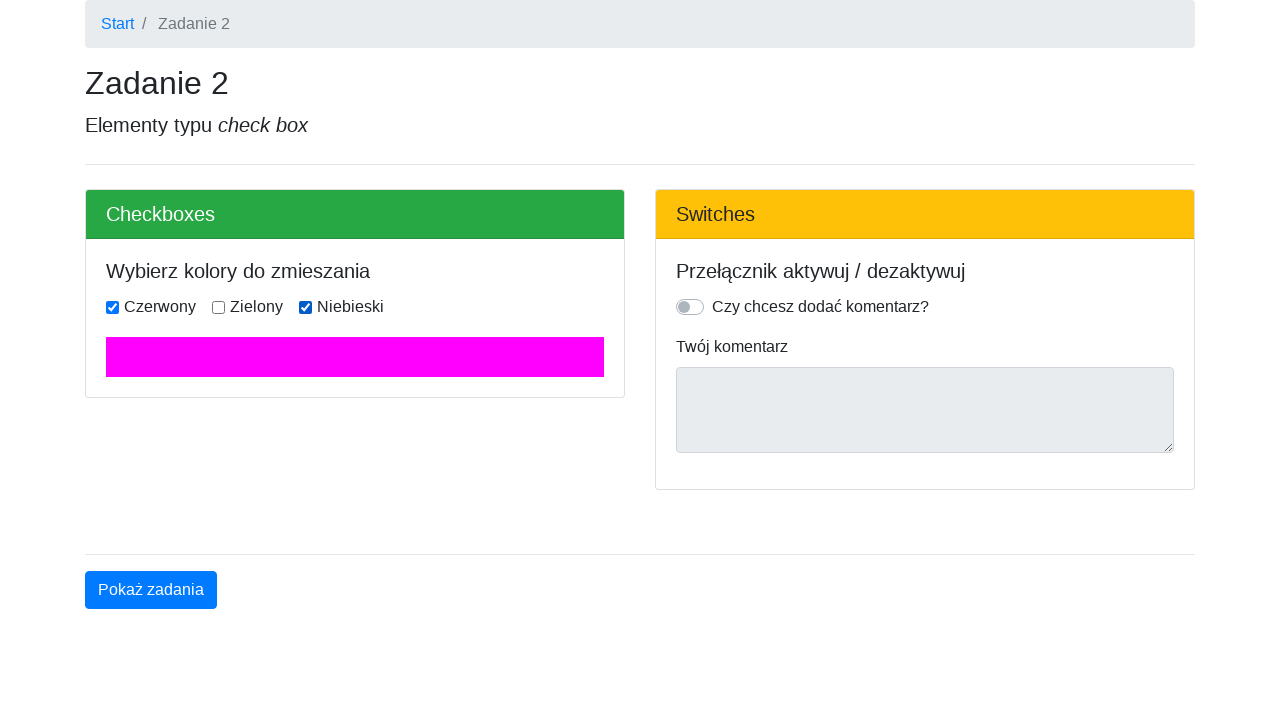

Located mixed color element
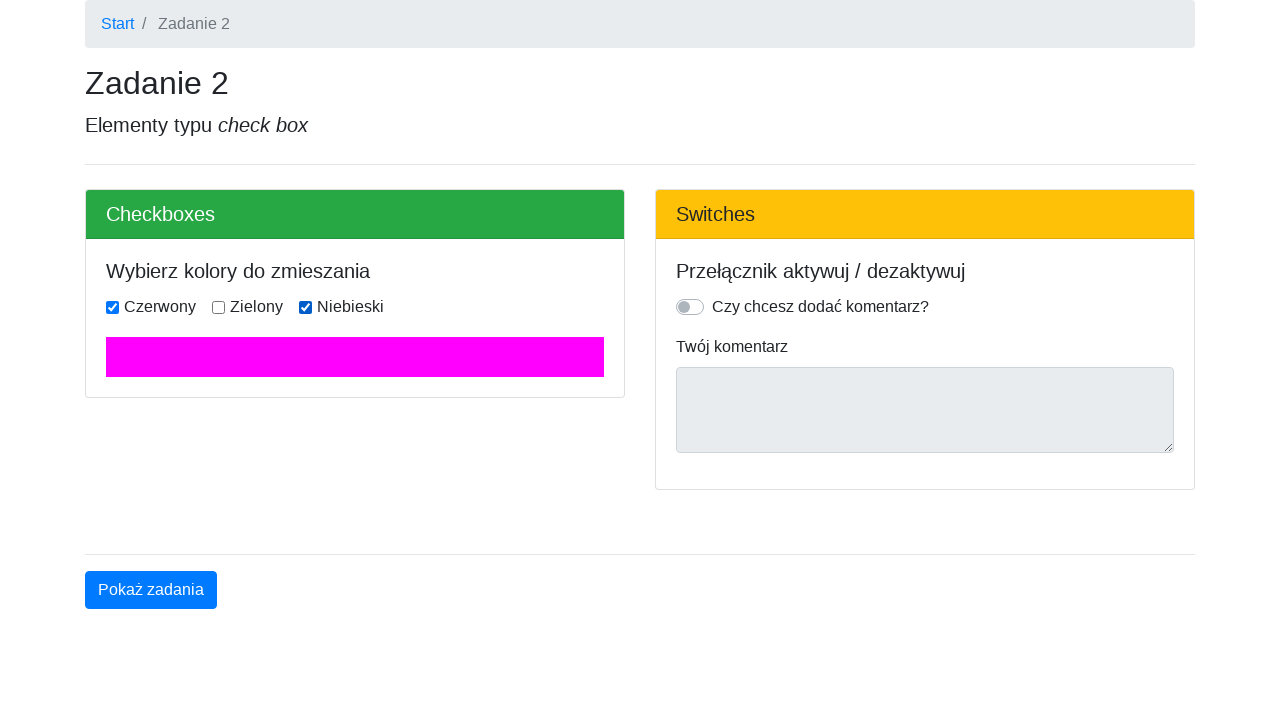

Verified mixed color is pink (#FF00FF)
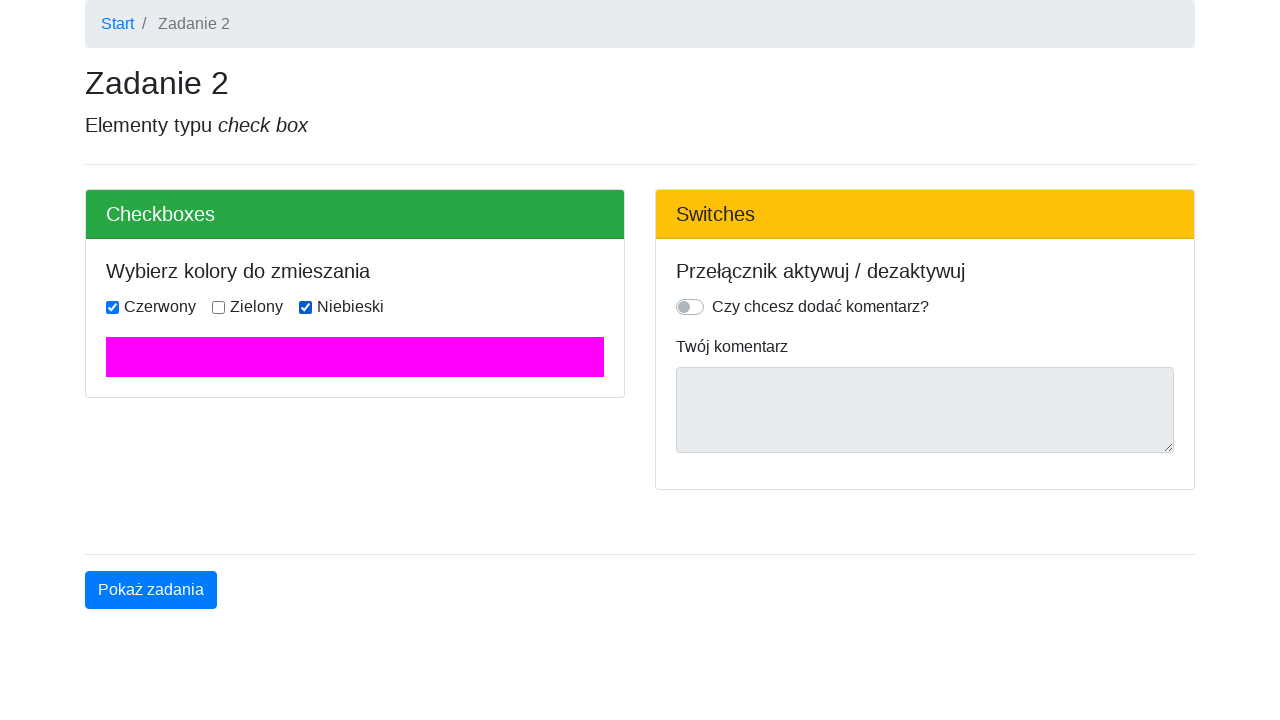

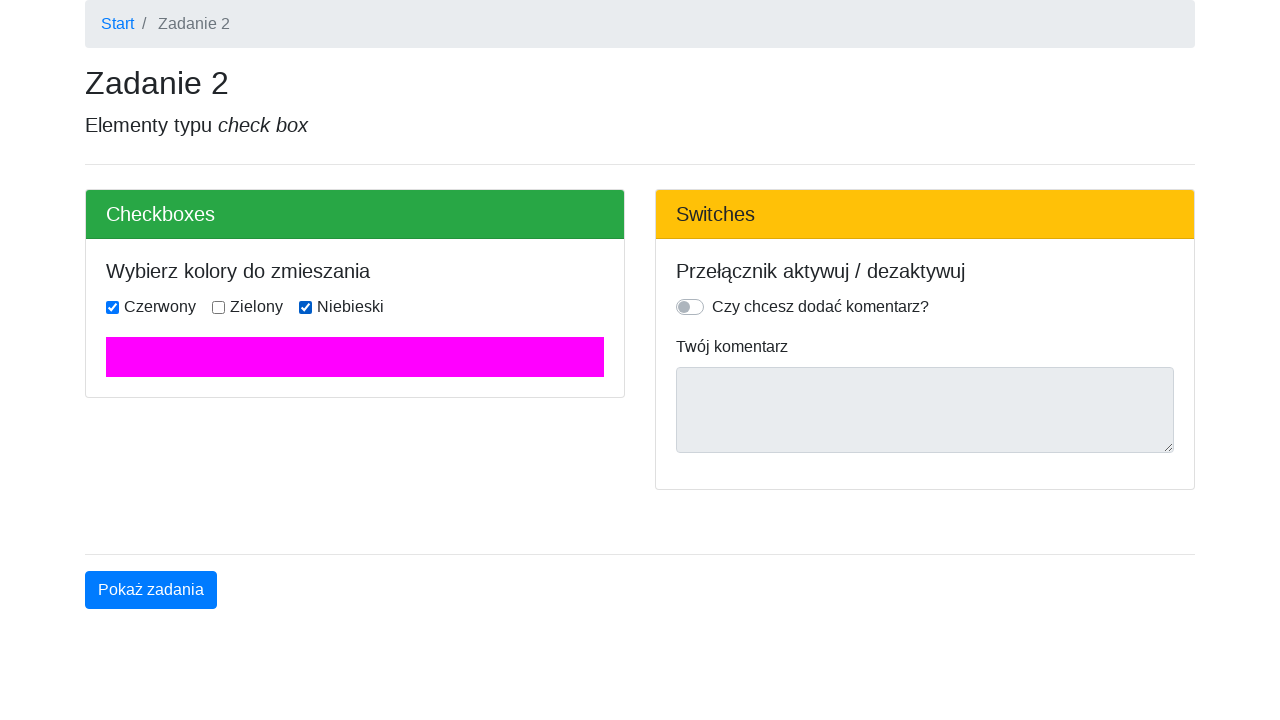